Tests a registration form on a demo automation testing site by filling in personal details including name, address, email, phone, gender, hobbies, languages, skills, country, date of birth, and password fields, then submitting the form.

Starting URL: https://demo.automationtesting.in/Register.html

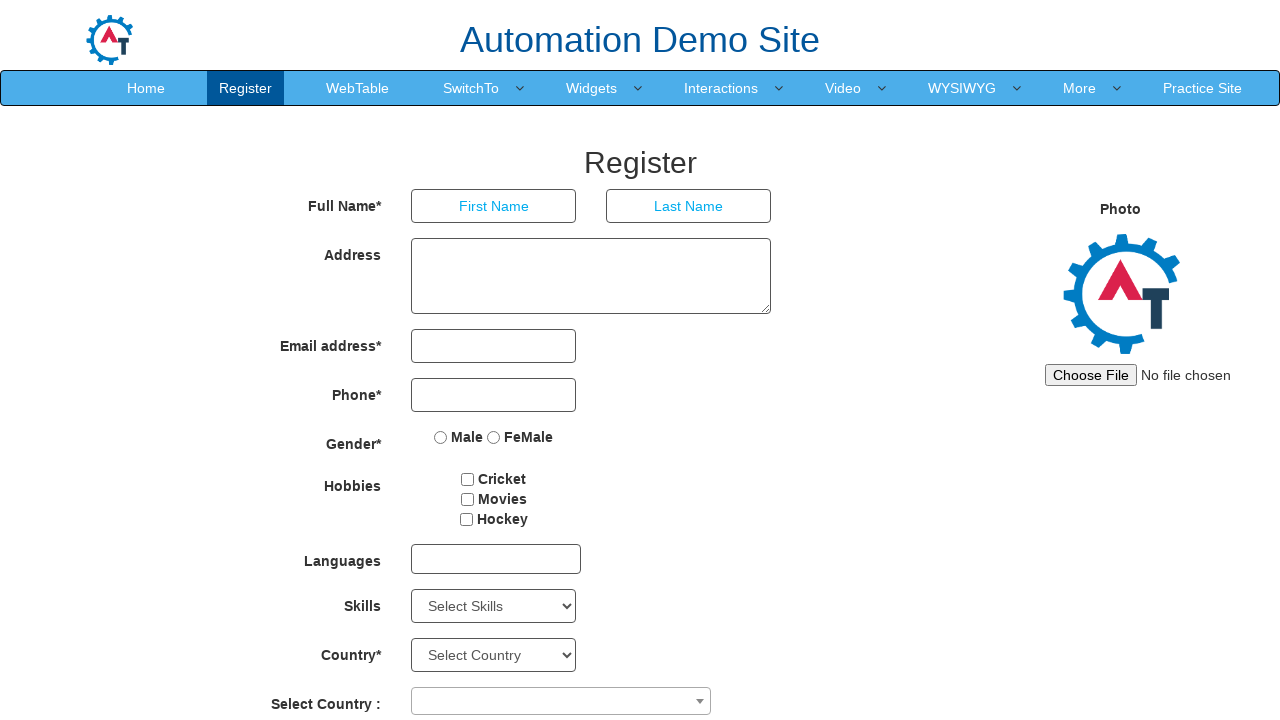

Filled first name field with 'Marcus Anthony' on input[placeholder='First Name']
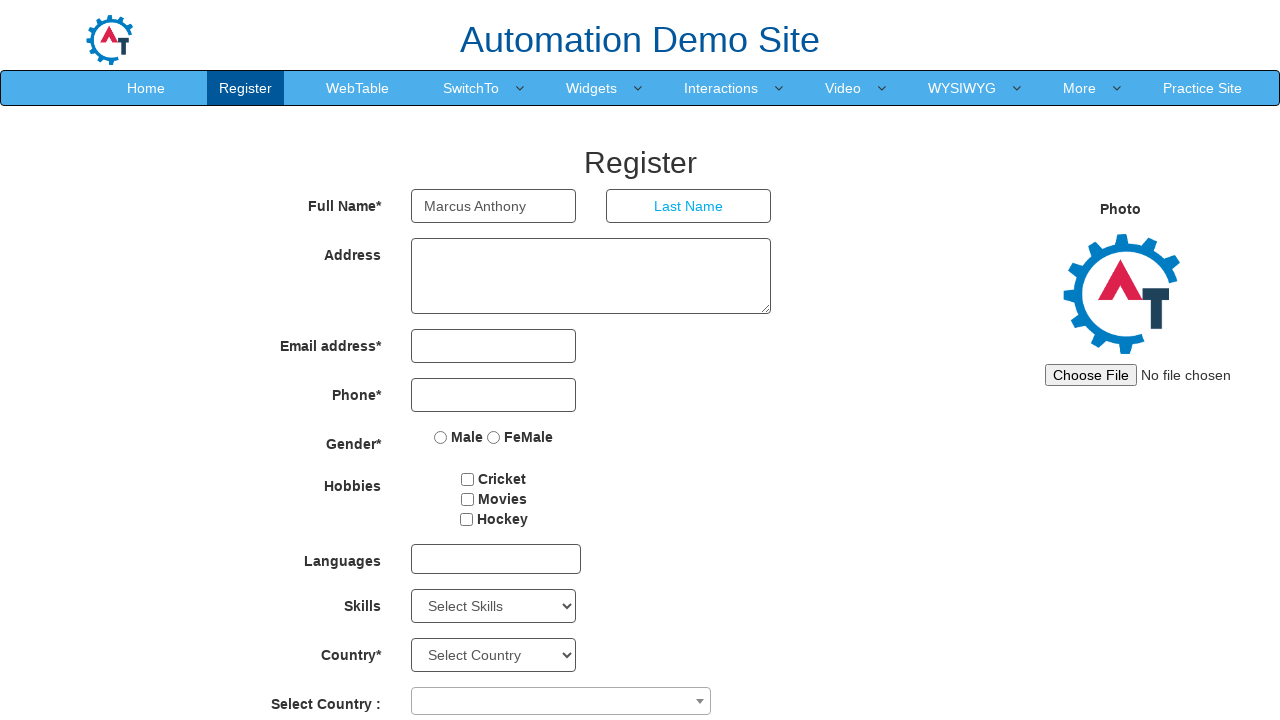

Filled last name field with 'Rodriguez' on input[placeholder='Last Name']
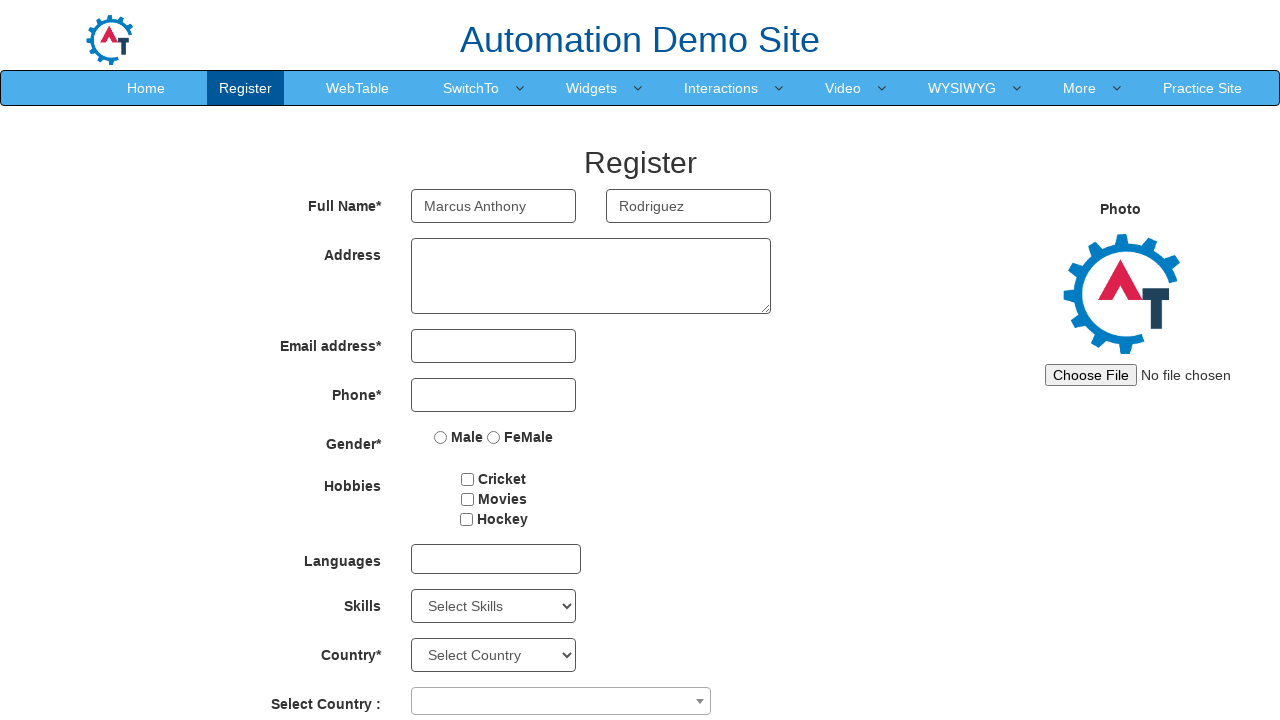

Filled address field with '123 Oak Street, Austin' on textarea[ng-model='Adress']
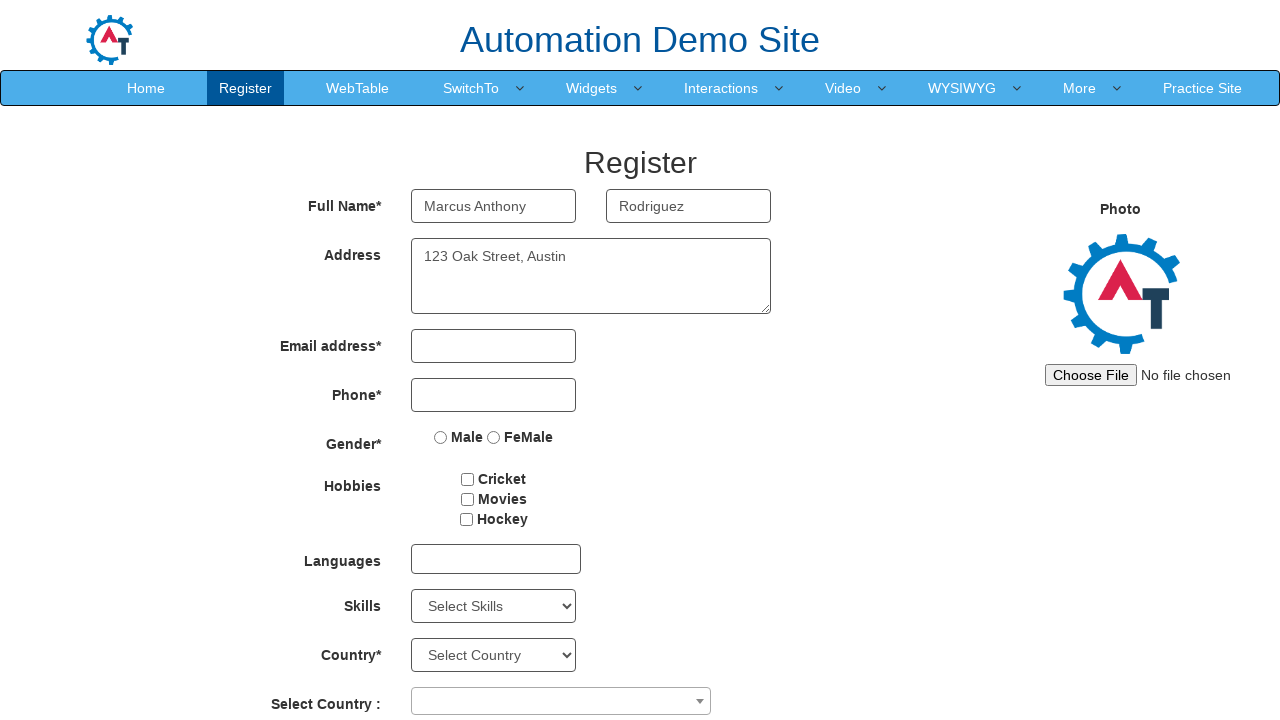

Filled email field with 'marcus.rodriguez@example.com' on input[type='email']
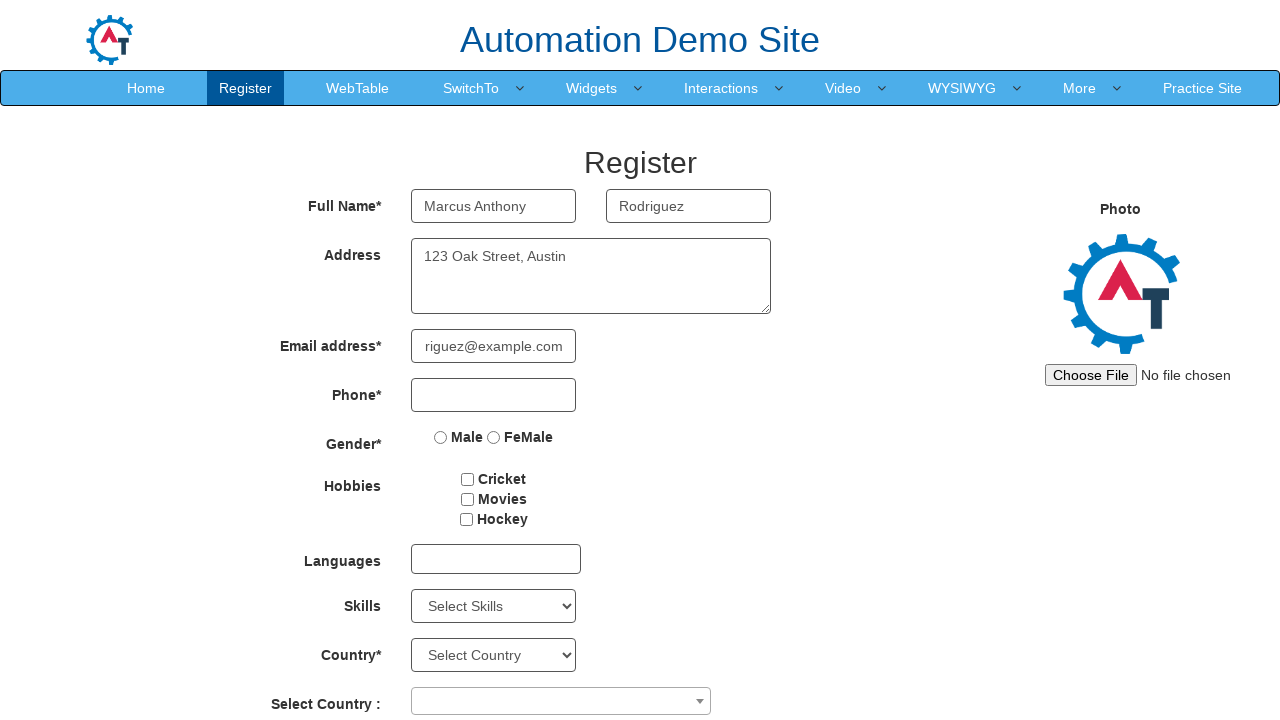

Filled phone field with '5551234567' on input[type='tel']
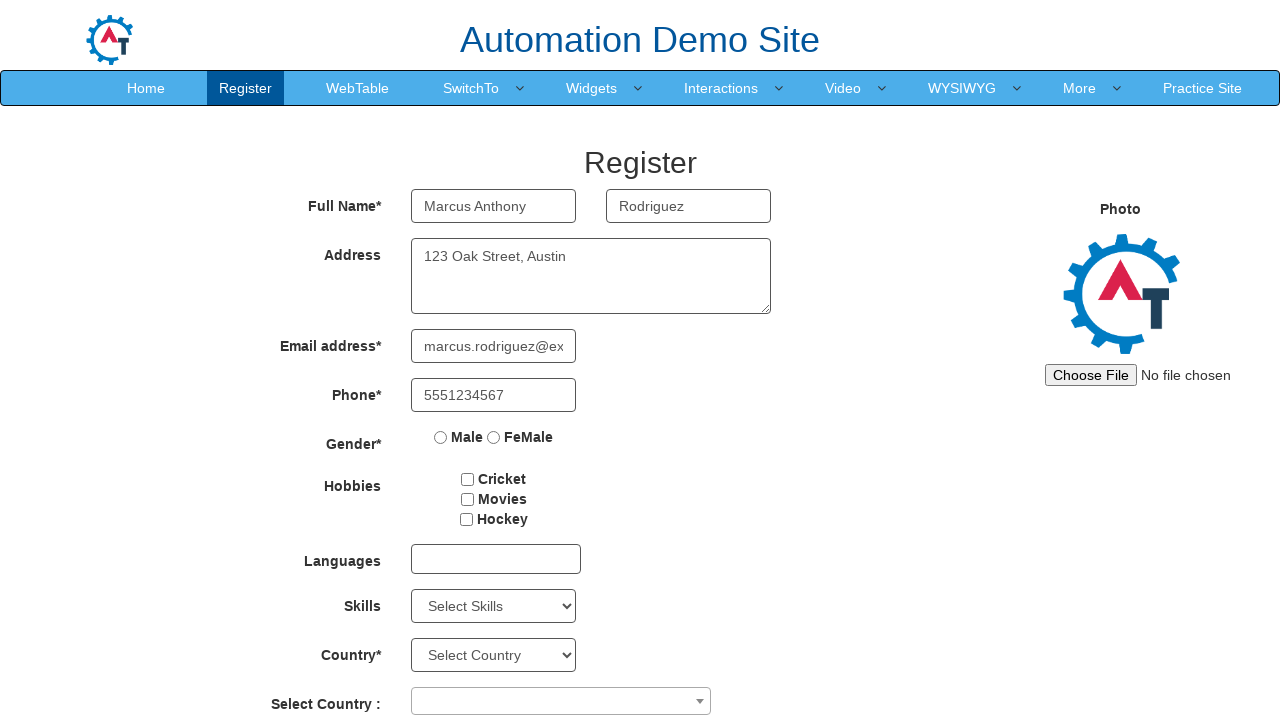

Selected 'Male' gender option at (441, 437) on input[value='Male']
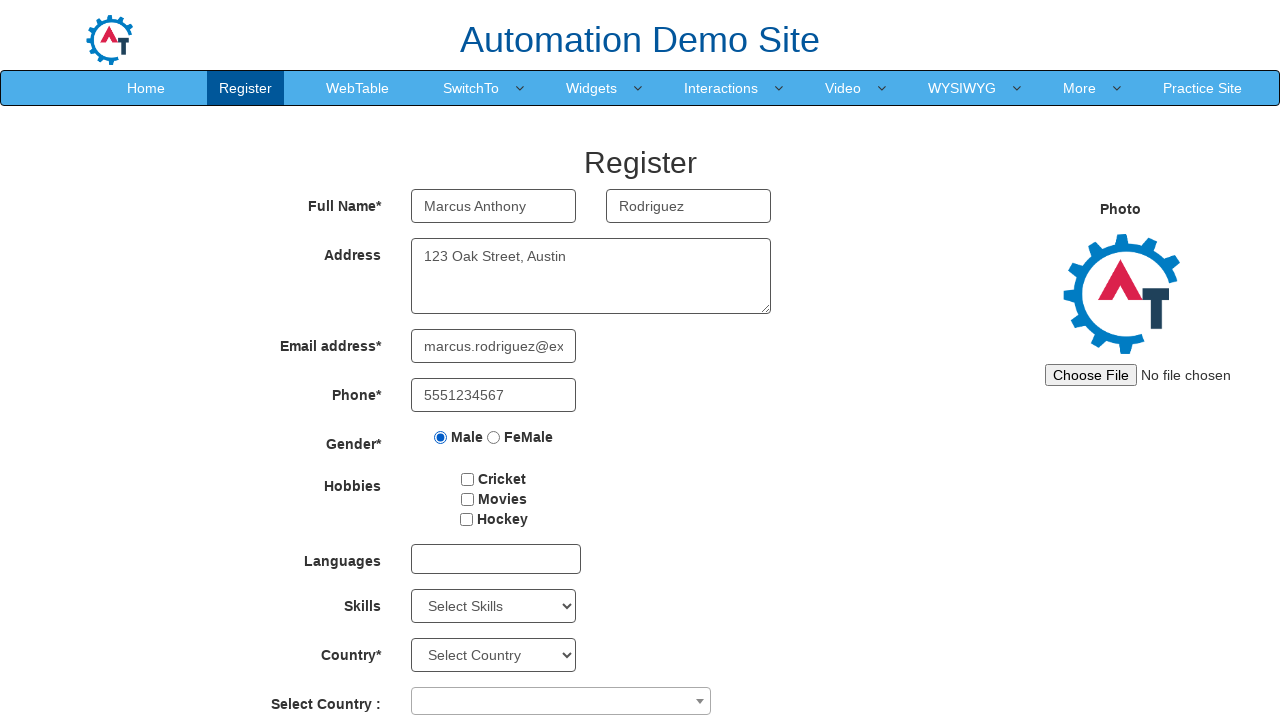

Selected 'Cricket' hobby checkbox at (468, 479) on #checkbox1
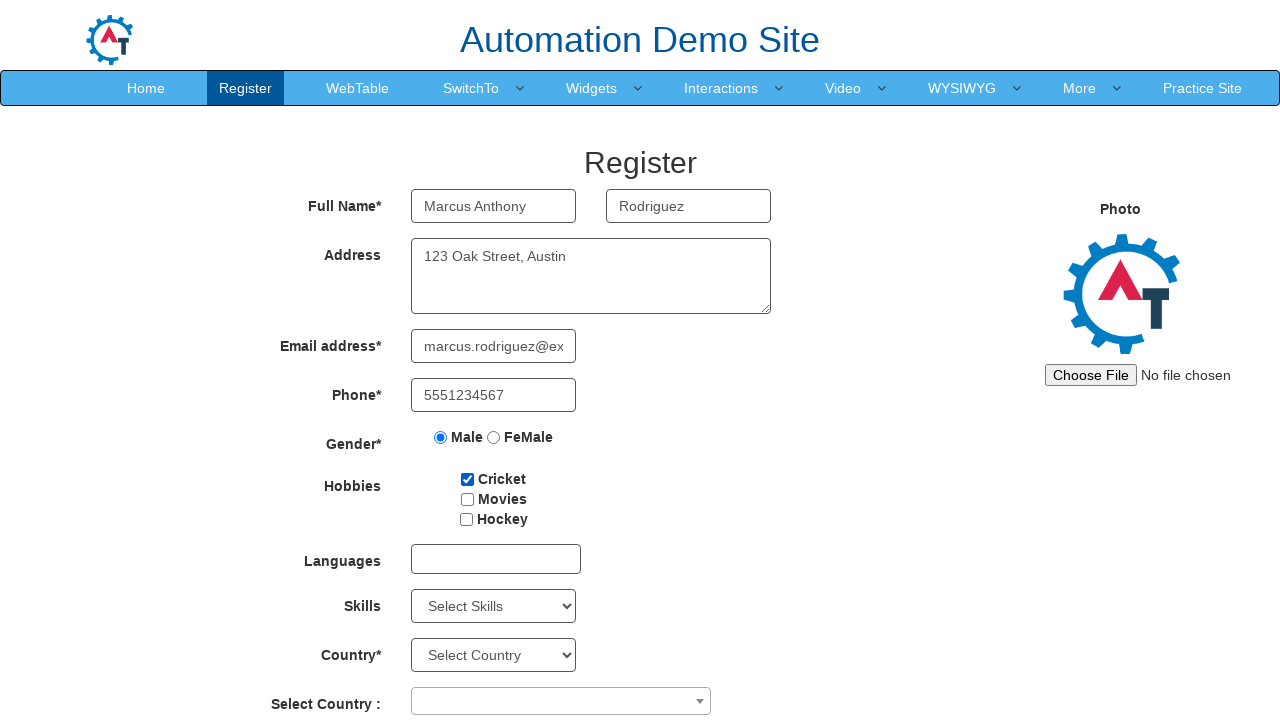

Selected 'Movies' hobby checkbox at (467, 499) on #checkbox2
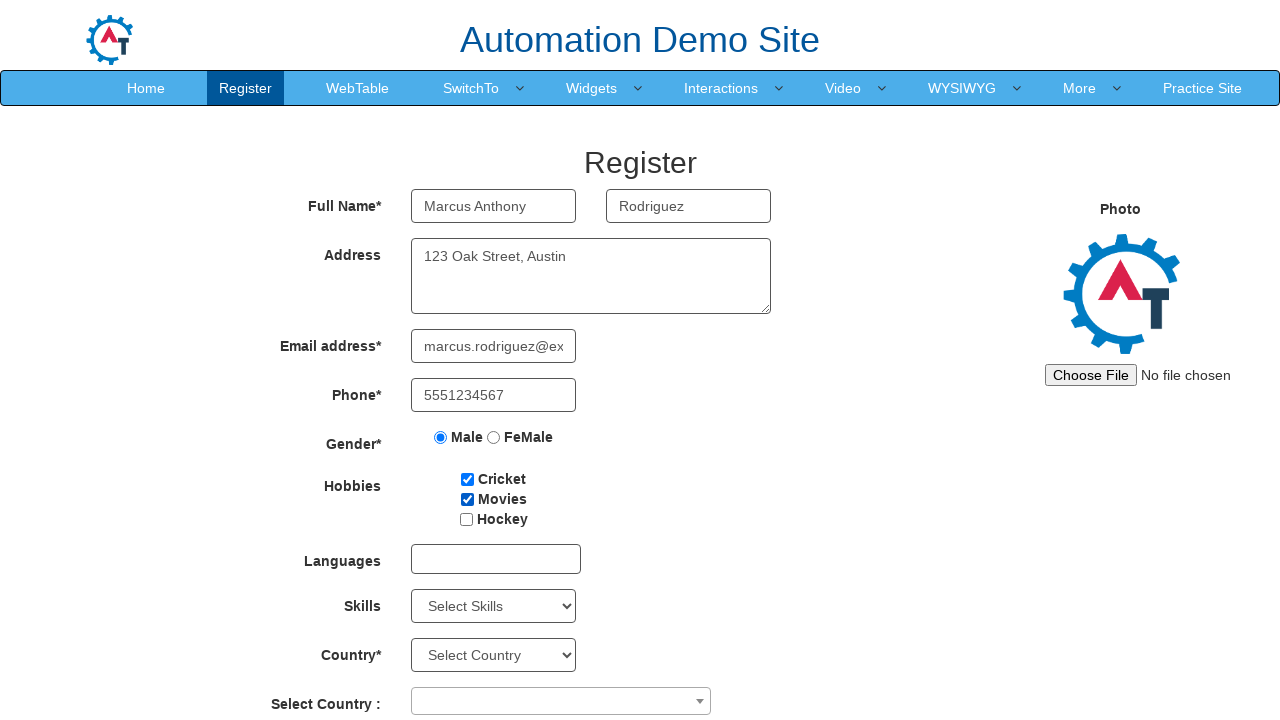

Opened language multi-select dropdown at (496, 559) on xpath=//div[@id='msdd']
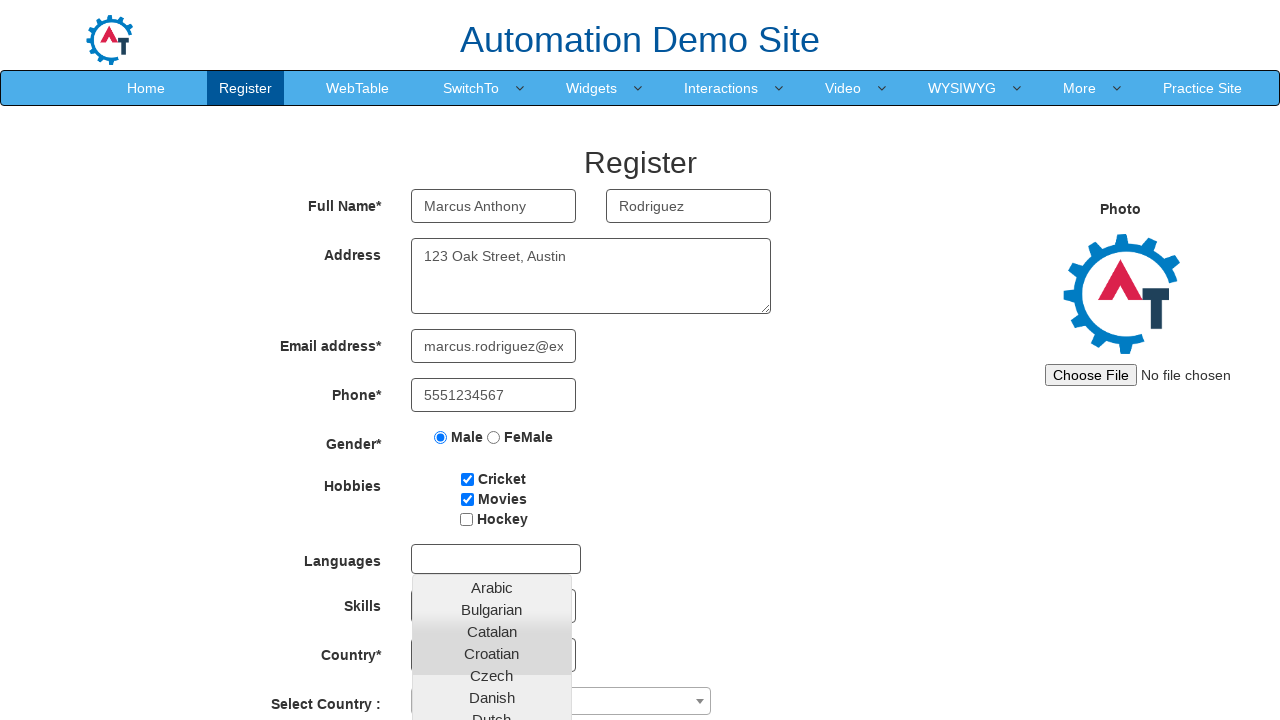

Selected 'English' language option at (492, 457) on xpath=//a[normalize-space()='English']
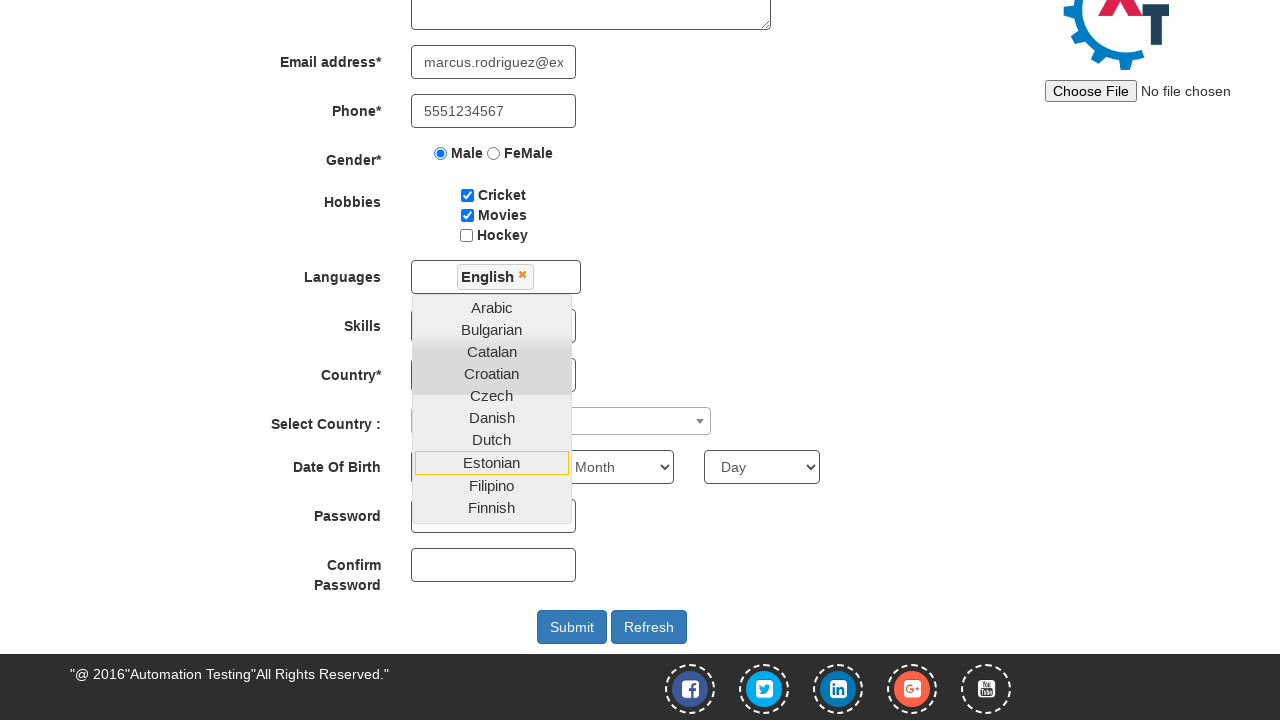

Closed language dropdown at (640, 360) on body
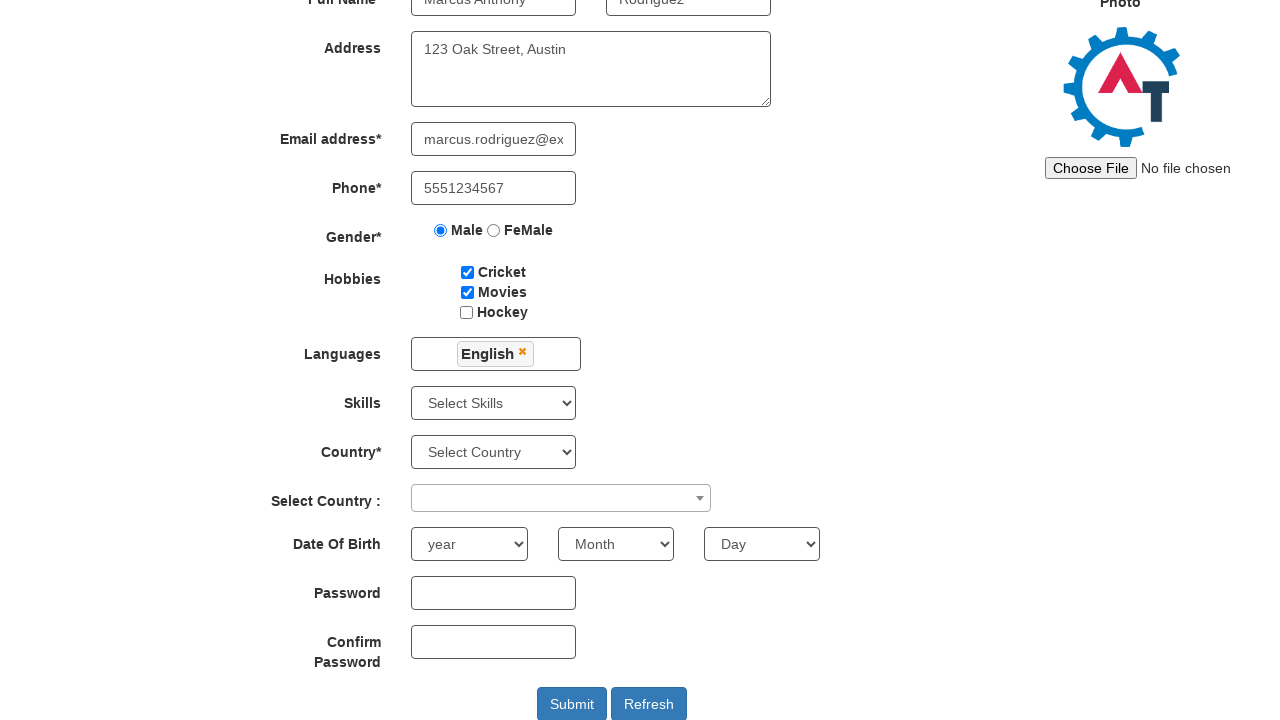

Selected 'Java' from skills dropdown on #Skills
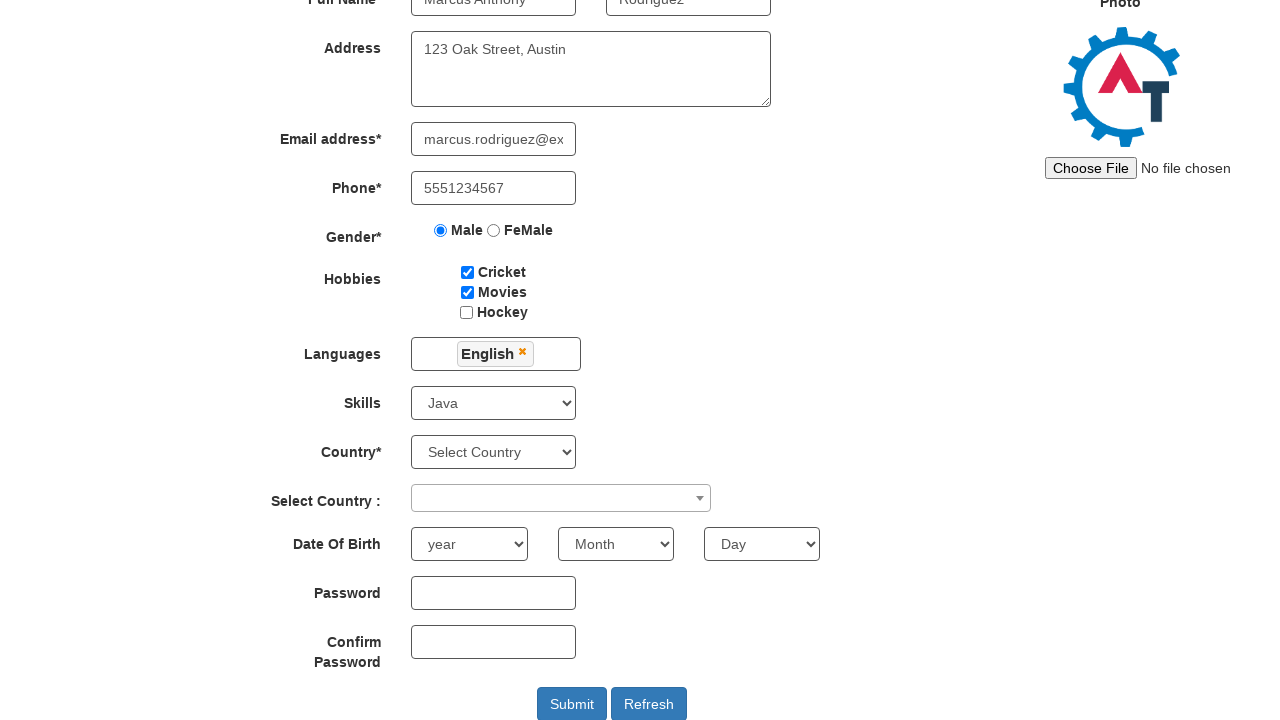

Opened country combobox at (561, 498) on xpath=//span[@role='combobox']
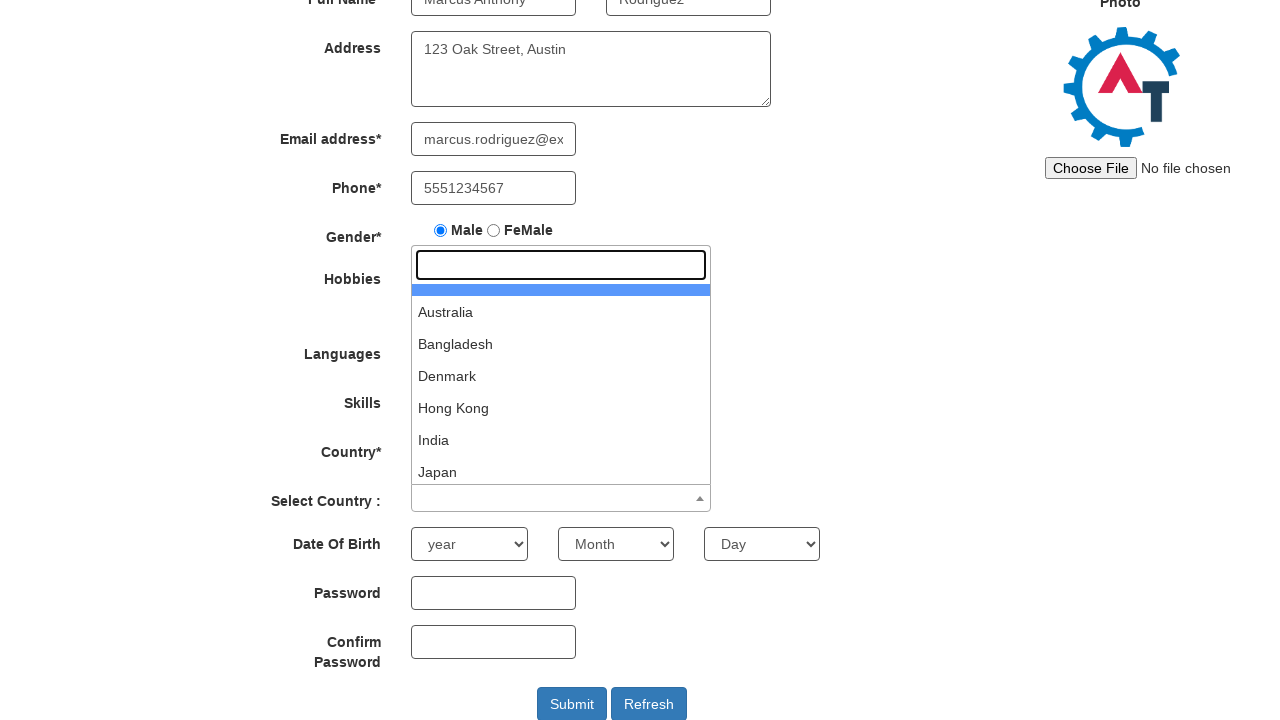

Selected 'India' from country options at (561, 440) on xpath=//li[text()='India']
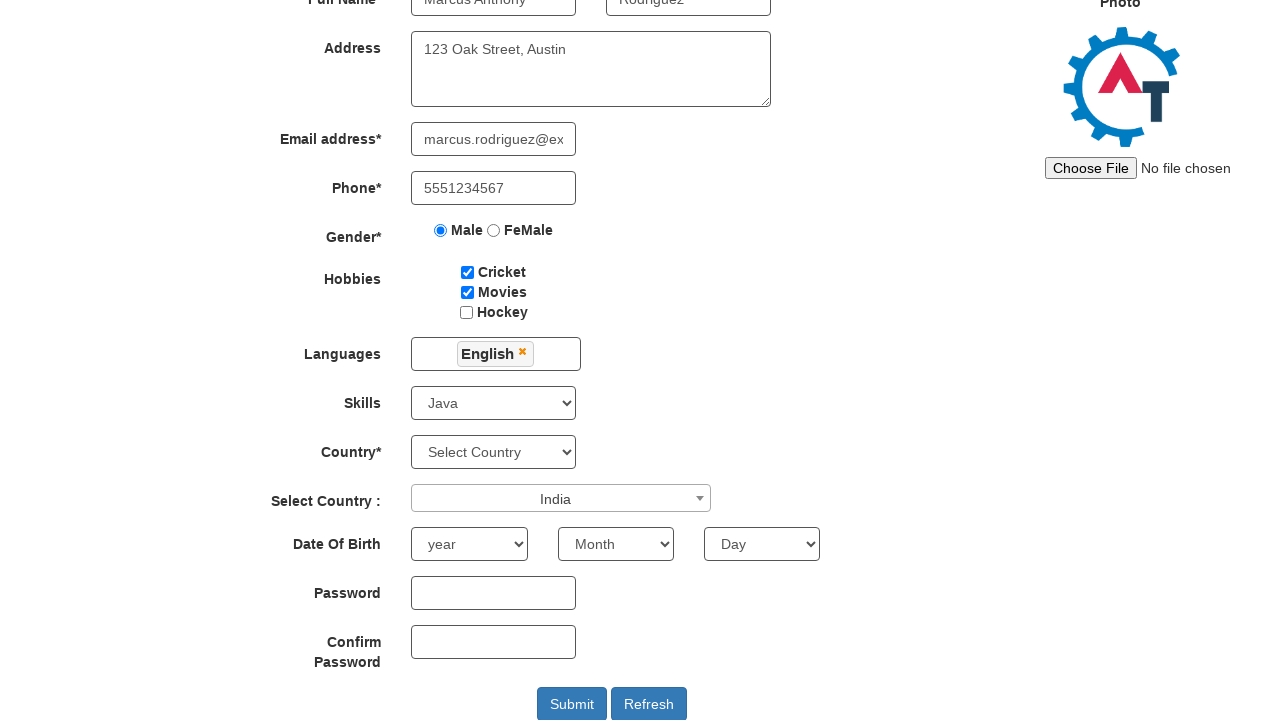

Selected year '2000' for date of birth on #yearbox
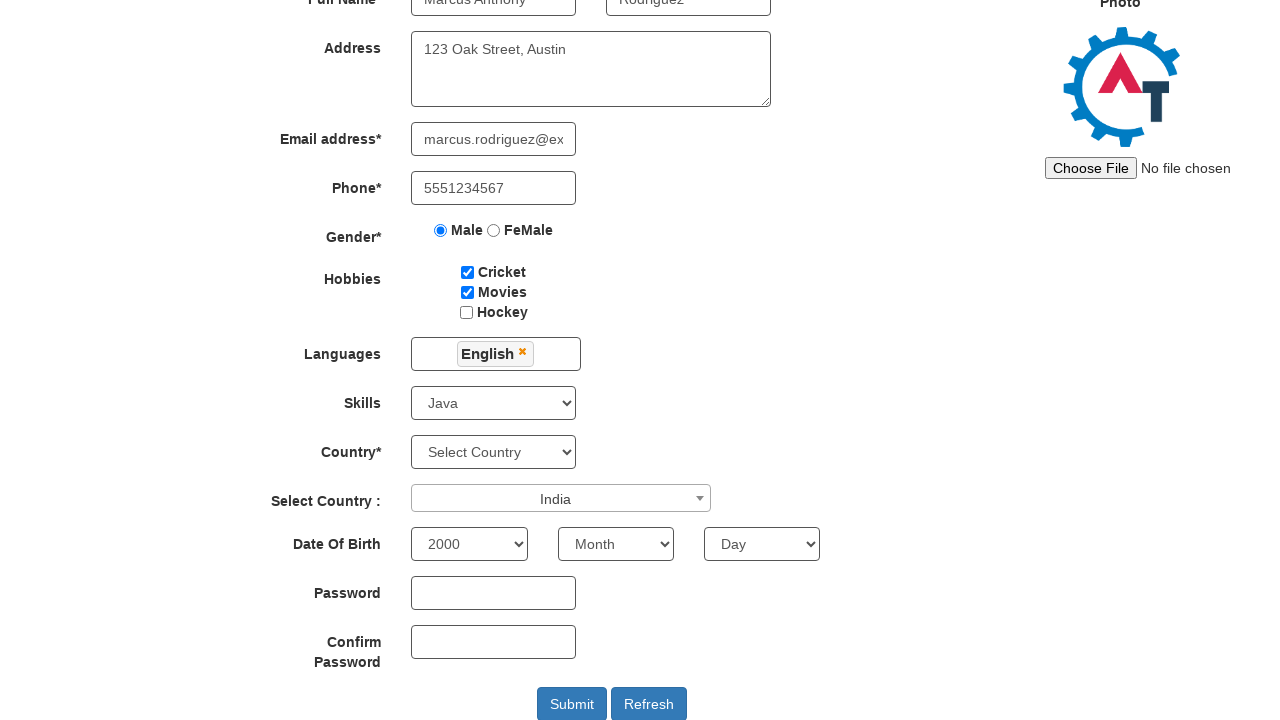

Selected month 'January' for date of birth on select[placeholder='Month']
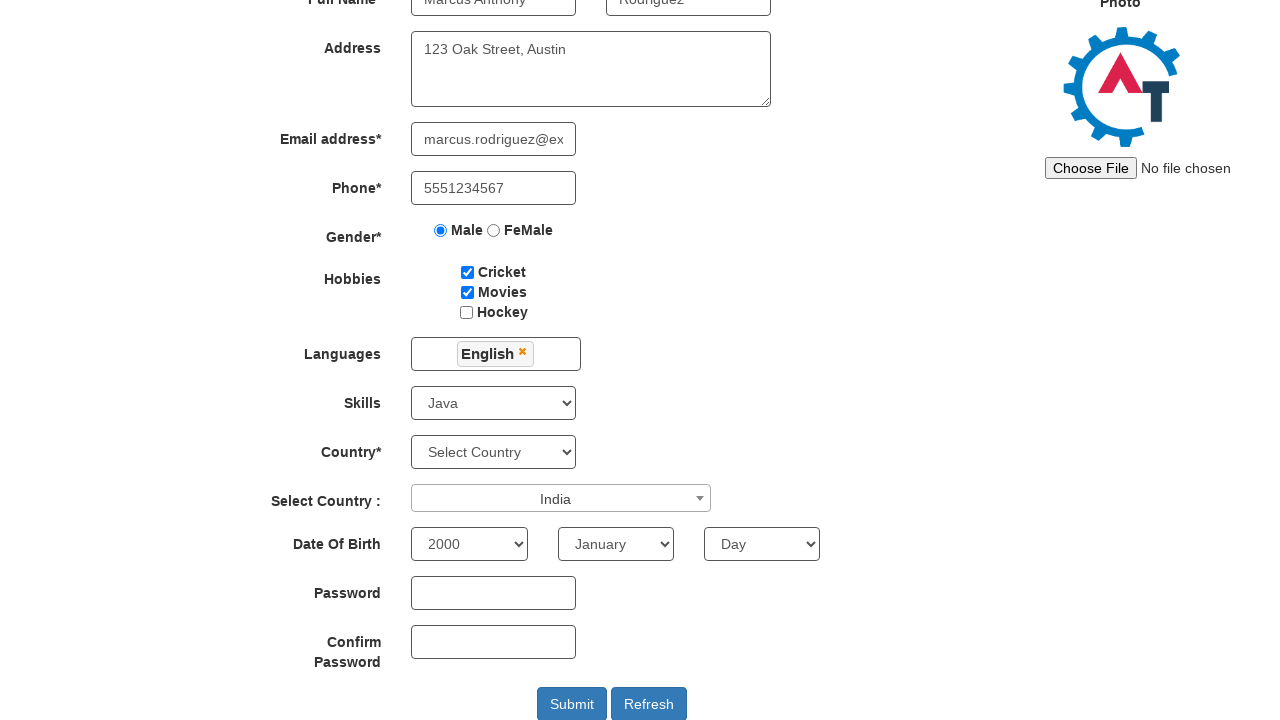

Selected day '18' for date of birth on #daybox
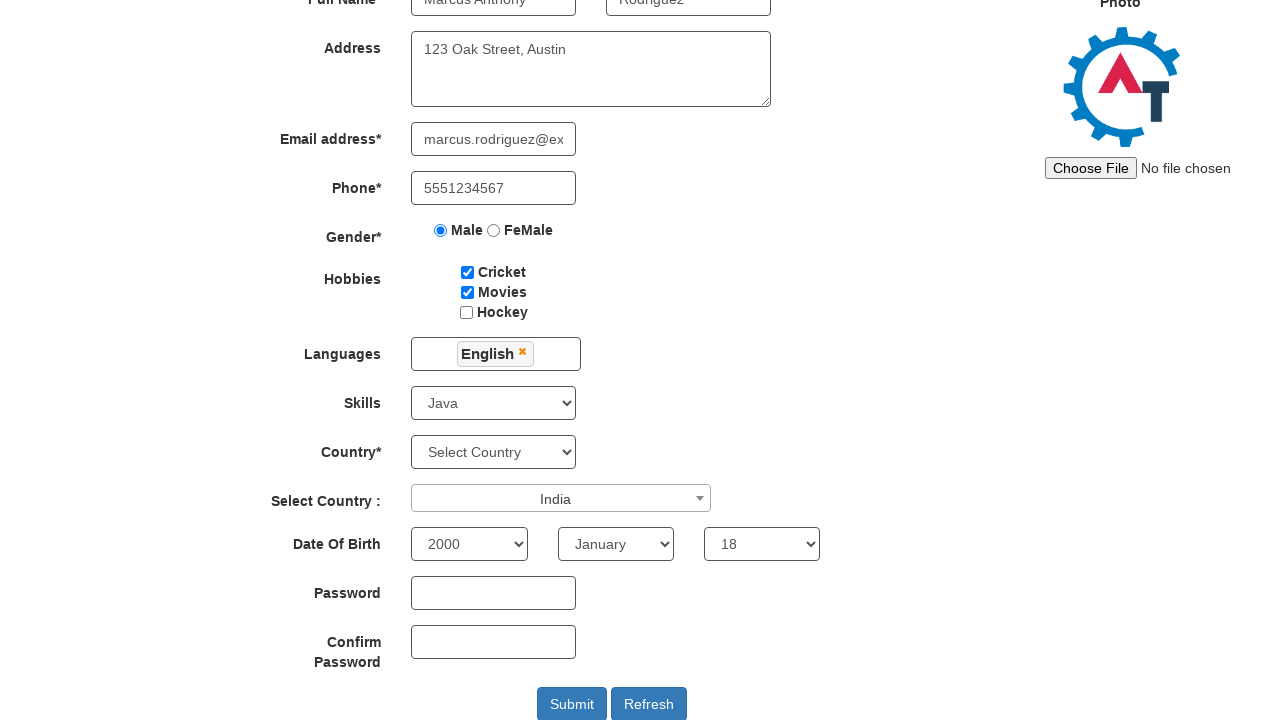

Filled first password field with 'TestPass@123' on #firstpassword
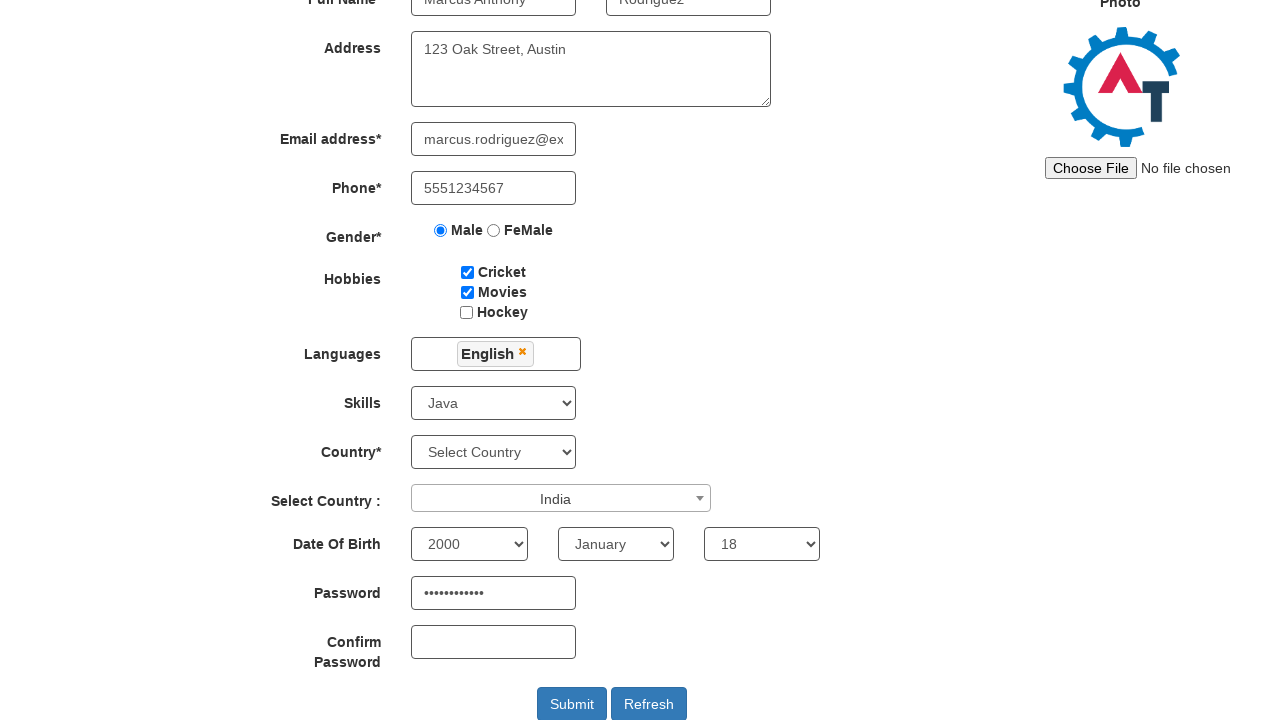

Filled second password field with 'TestPass@123' on #secondpassword
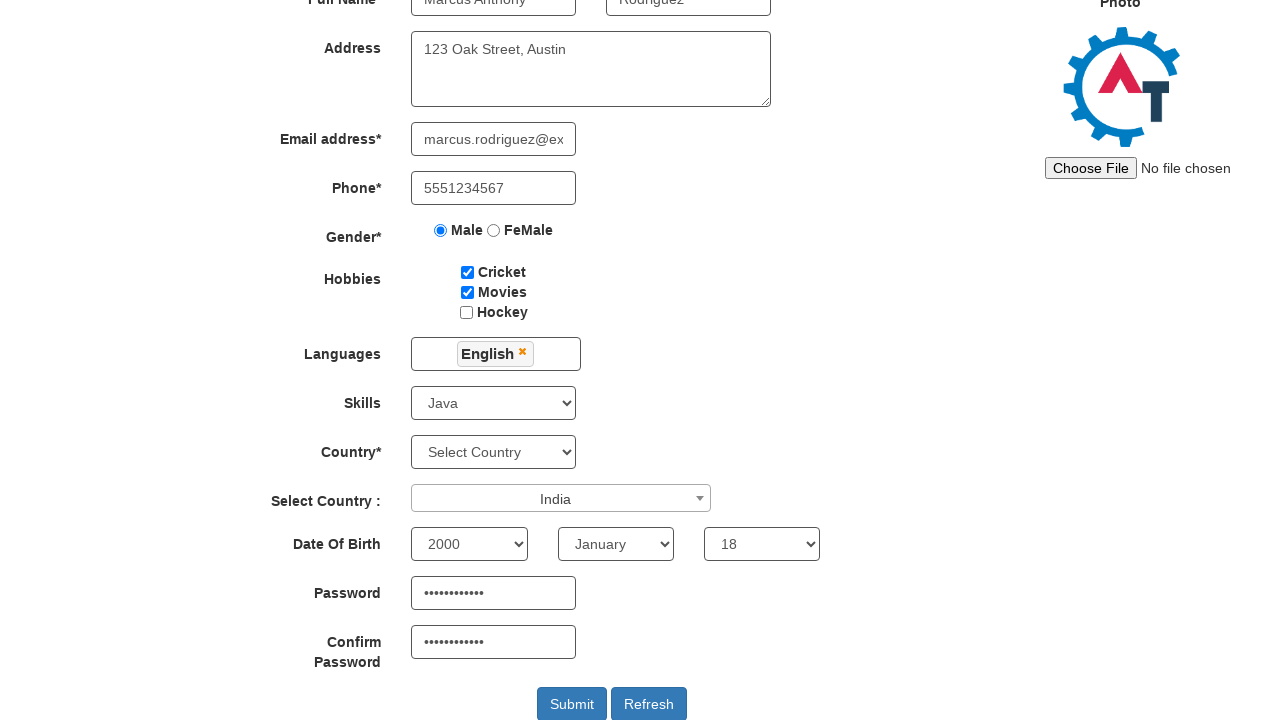

Clicked submit button to complete registration at (572, 703) on #submitbtn
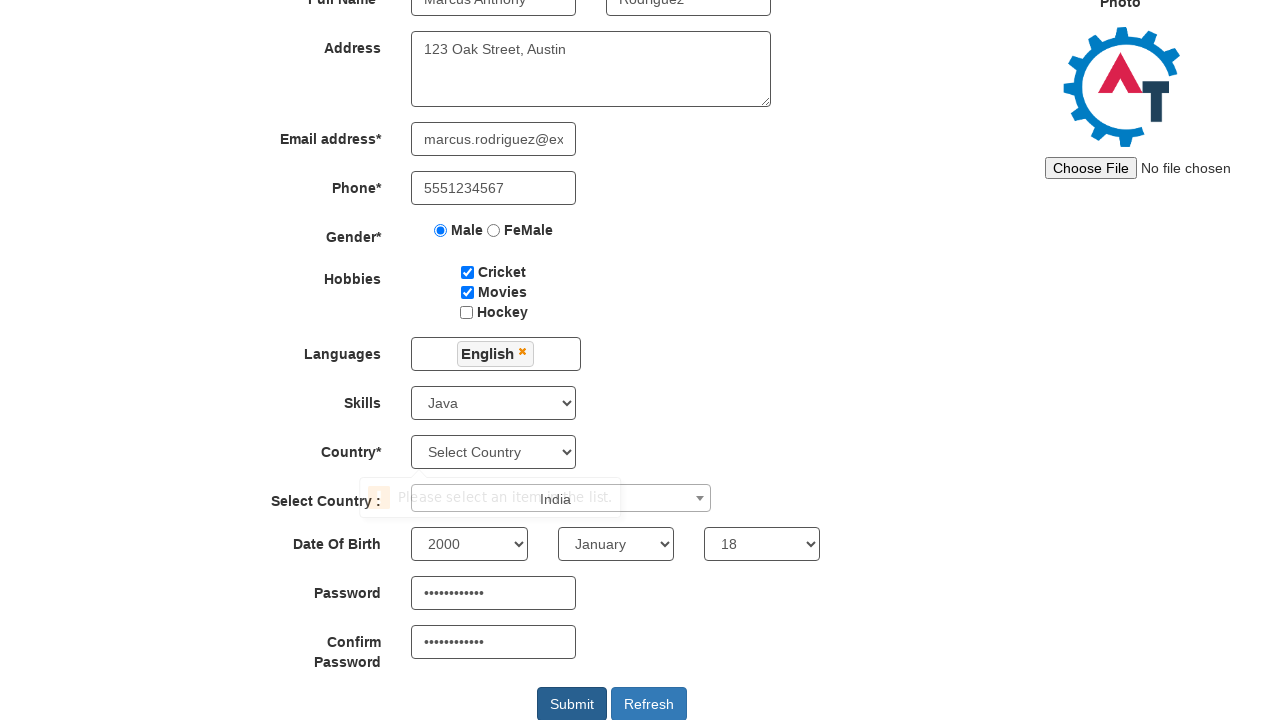

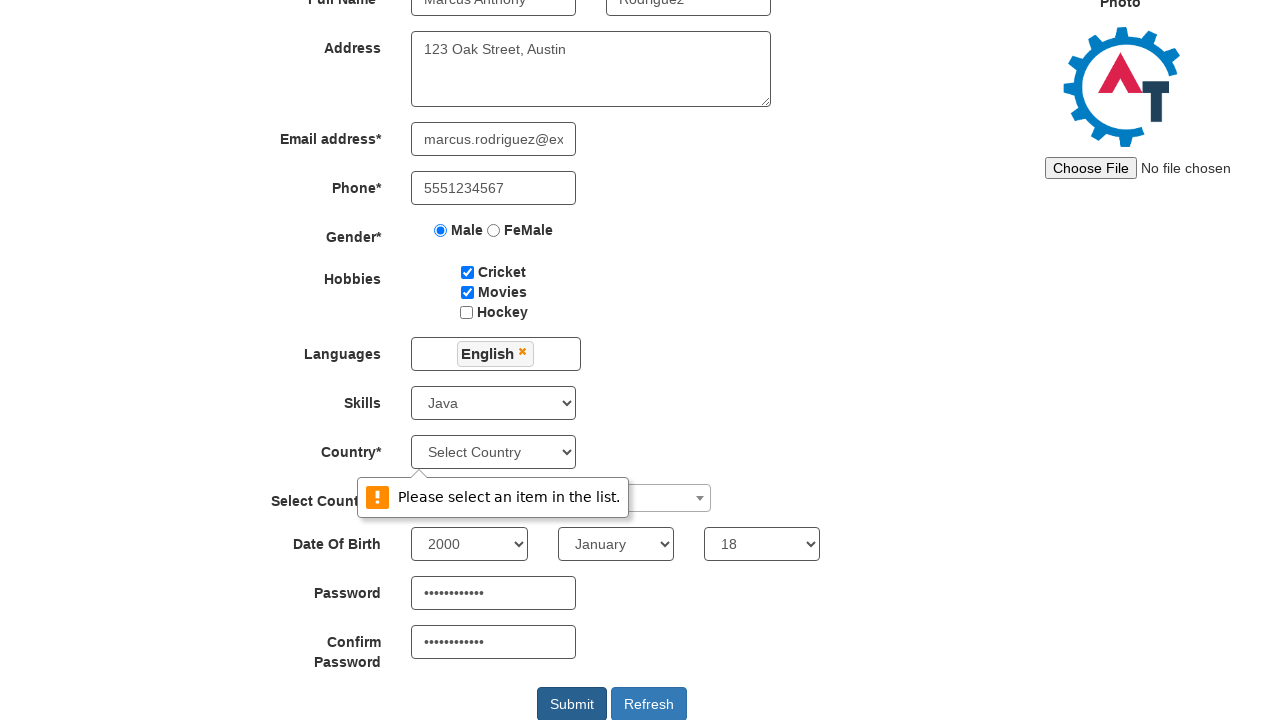